Tests alert handling by clicking a button that triggers a delayed alert, waiting for the alert to appear, and accepting it

Starting URL: https://demoqa.com/alerts

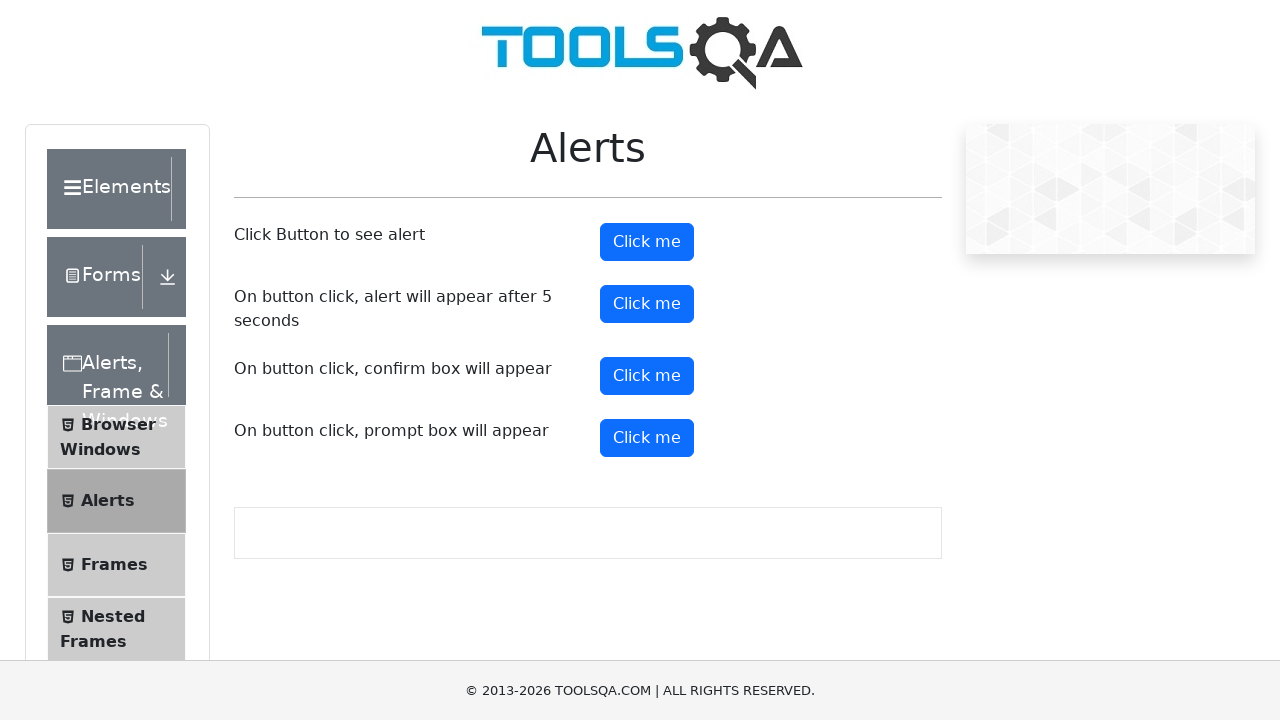

Clicked button that triggers delayed alert at (647, 304) on #timerAlertButton
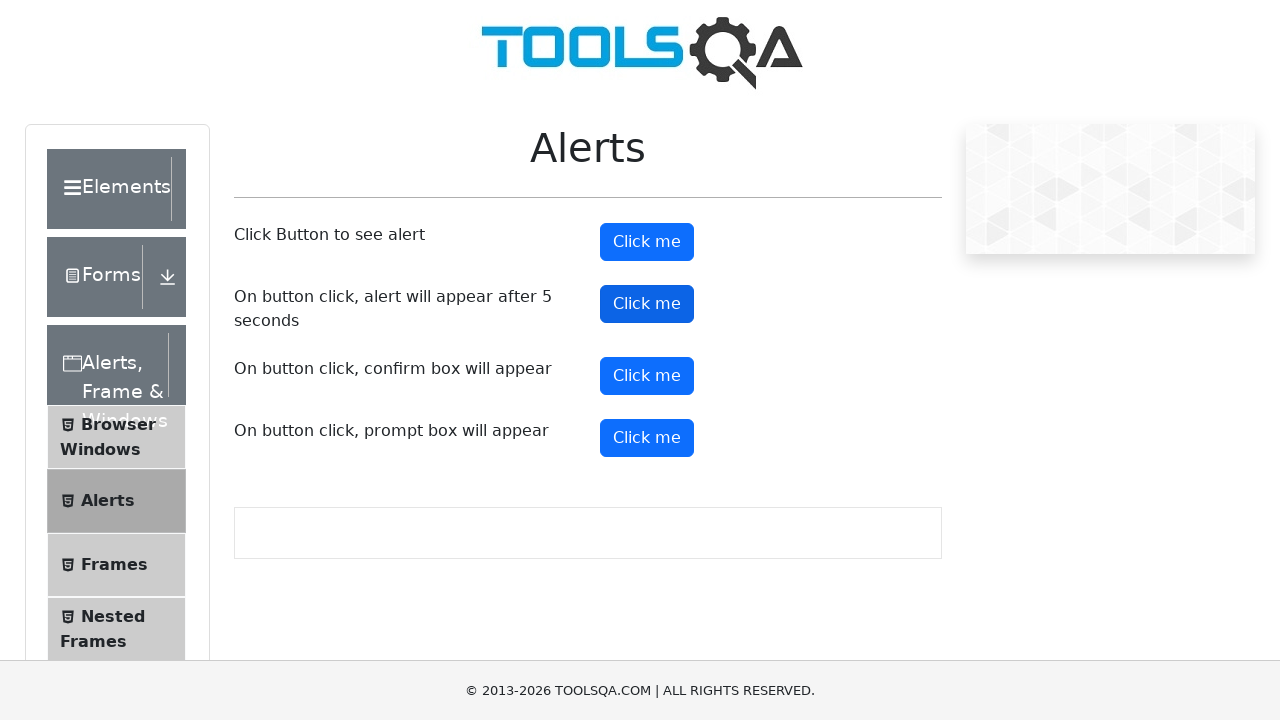

Set up dialog handler to accept alerts
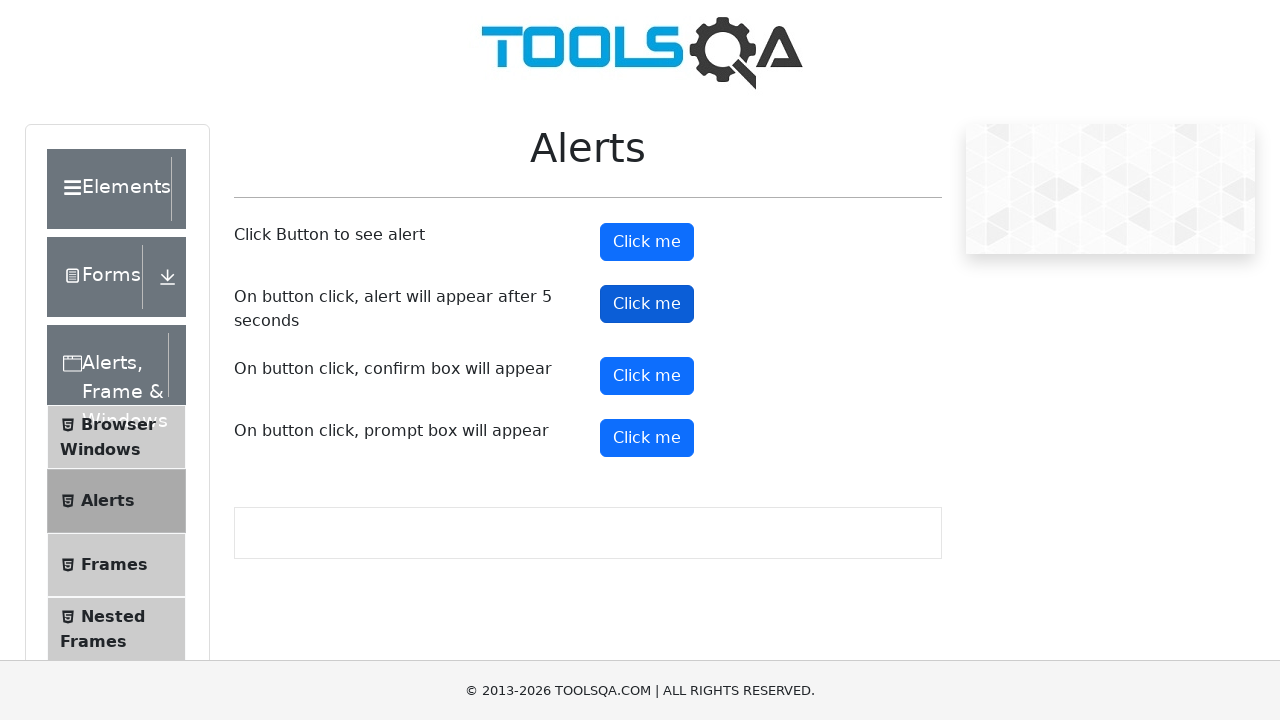

Waited 6 seconds for delayed alert to trigger and be accepted
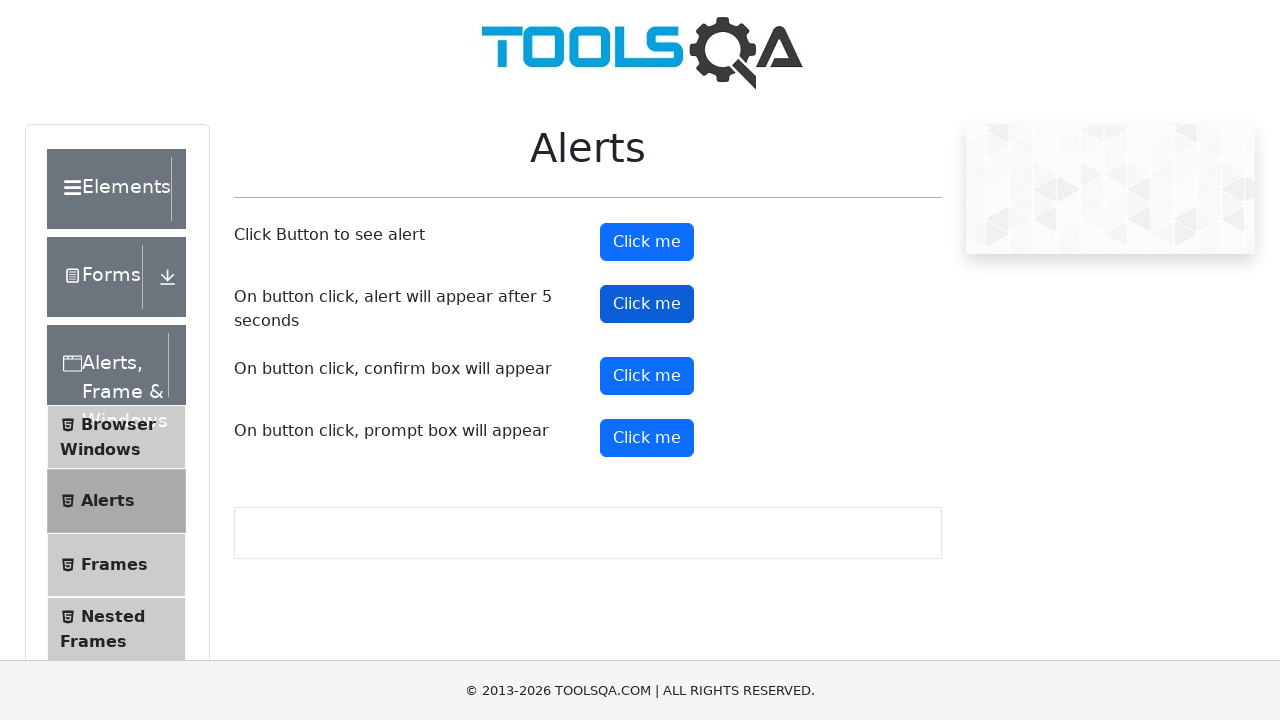

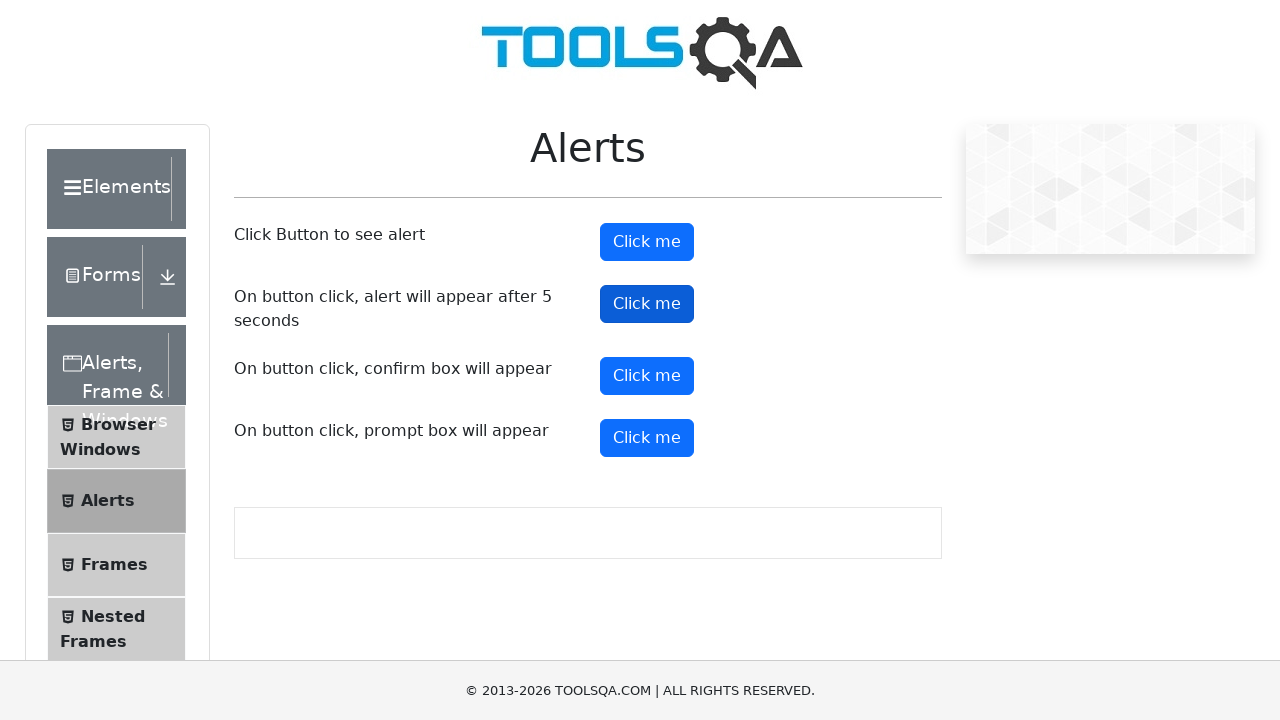